Tests that attempting to login with a locked out user account displays the error message "Epic sadface: Sorry, this user has been locked out."

Starting URL: https://www.saucedemo.com/

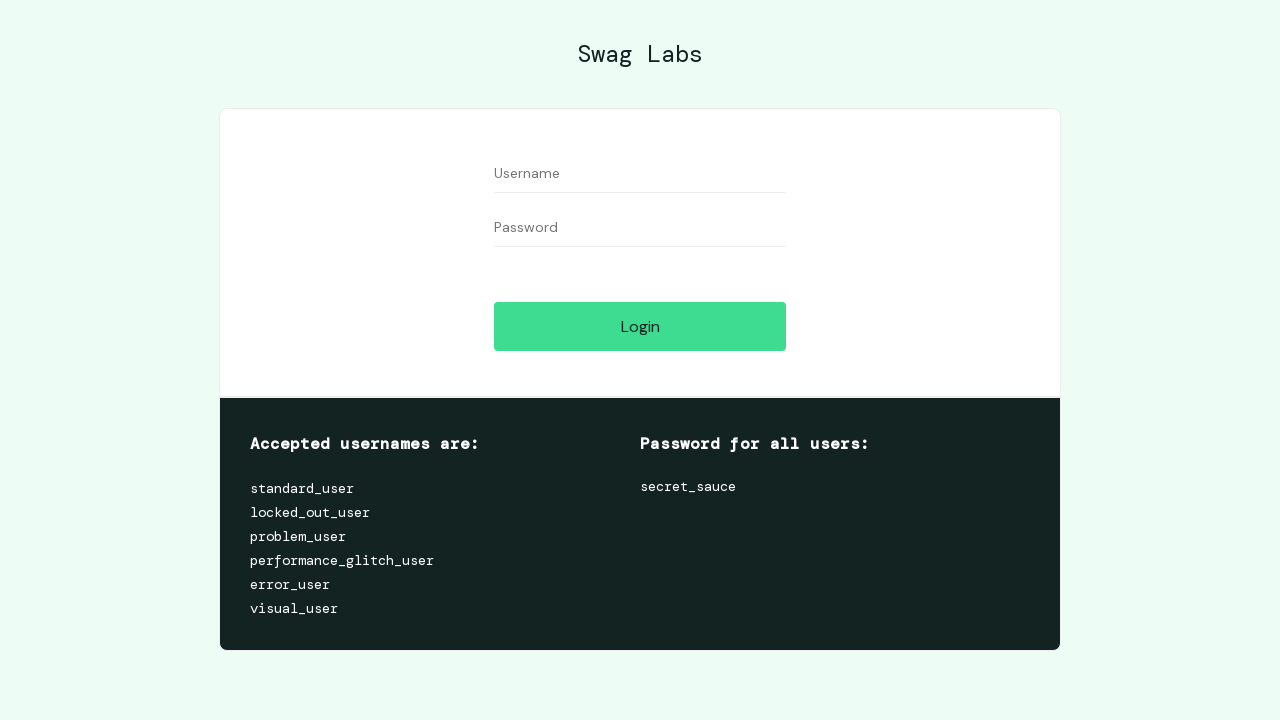

Filled username field with 'locked_out_user' on #user-name
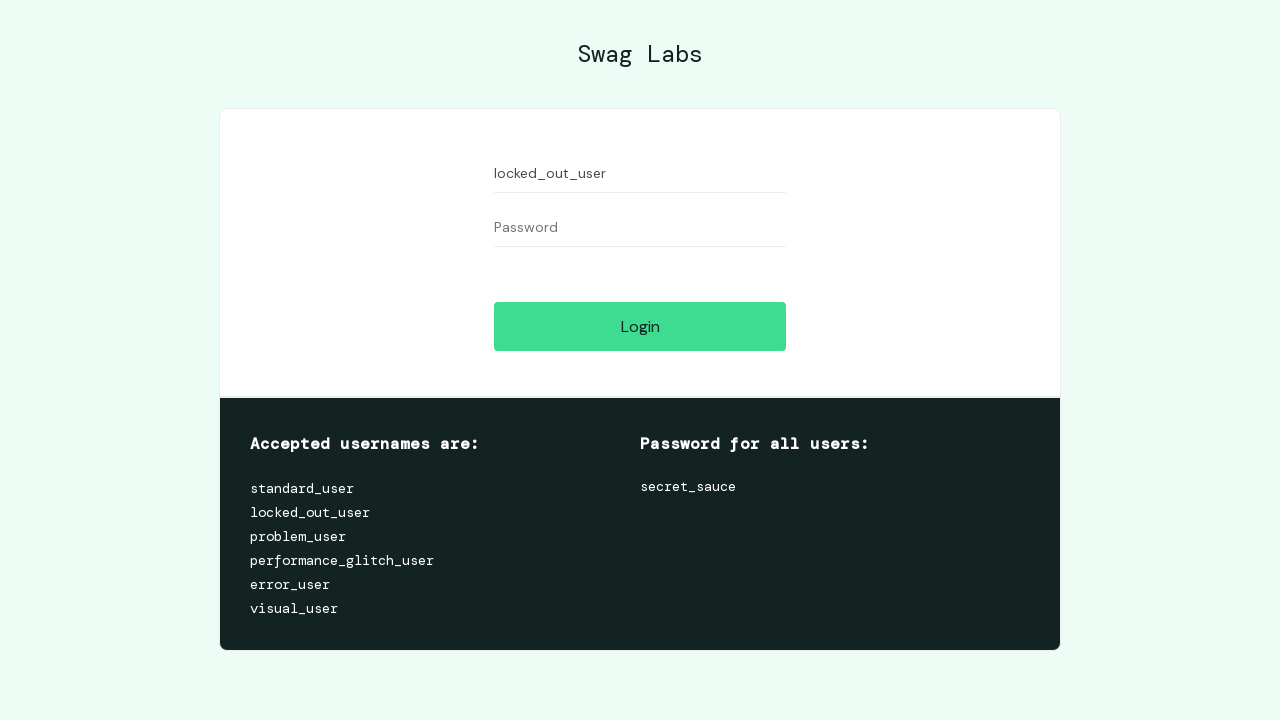

Filled password field with 'secret_sauce' on #password
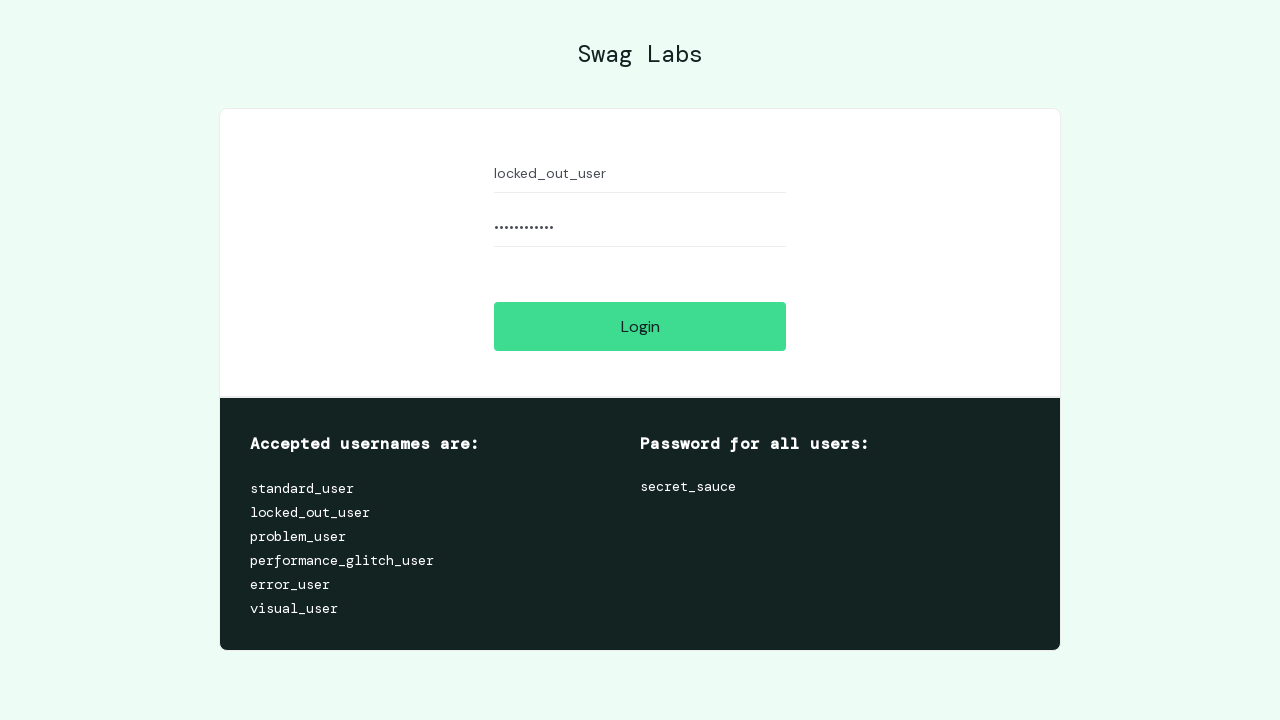

Clicked login button at (640, 326) on #login-button
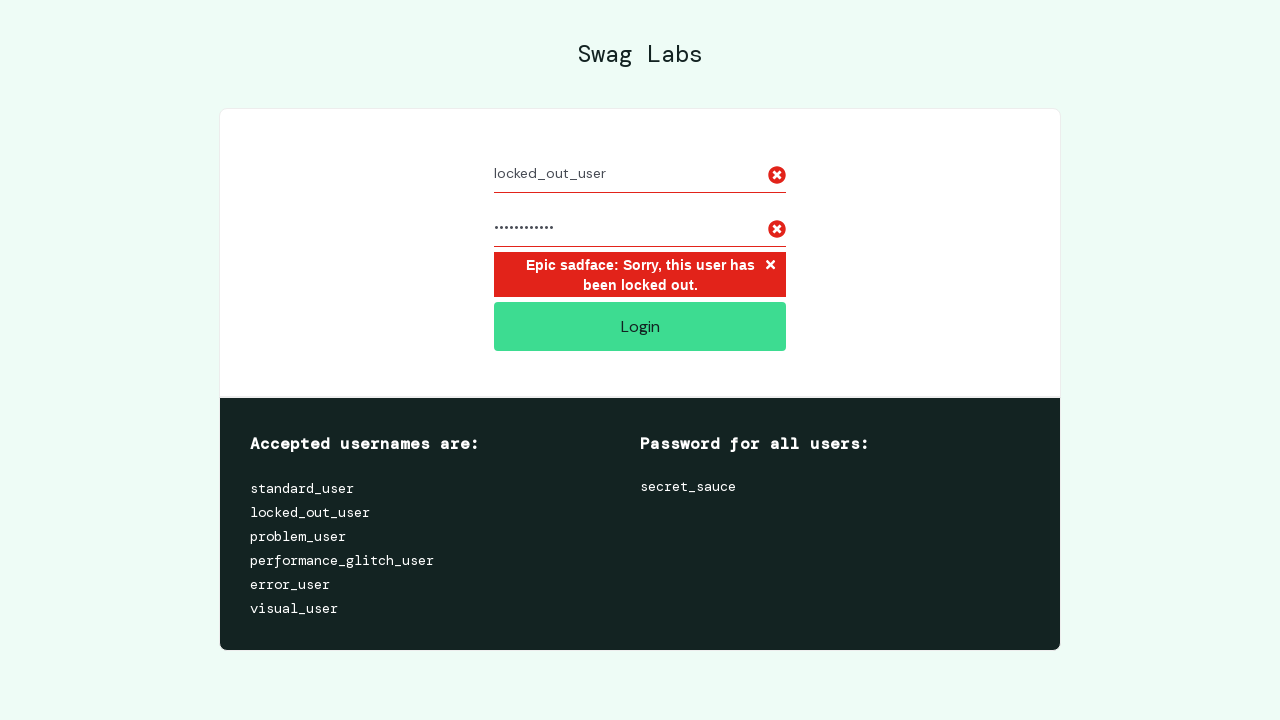

Error message container appeared on page
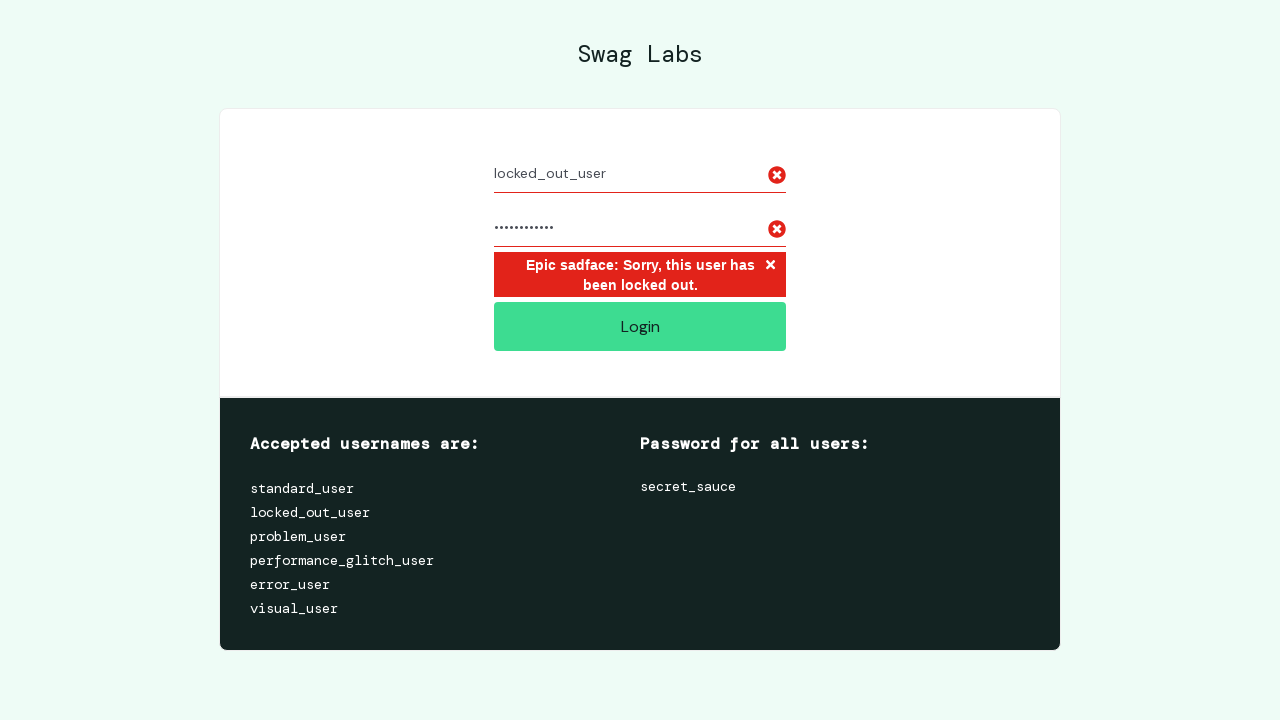

Retrieved error message text
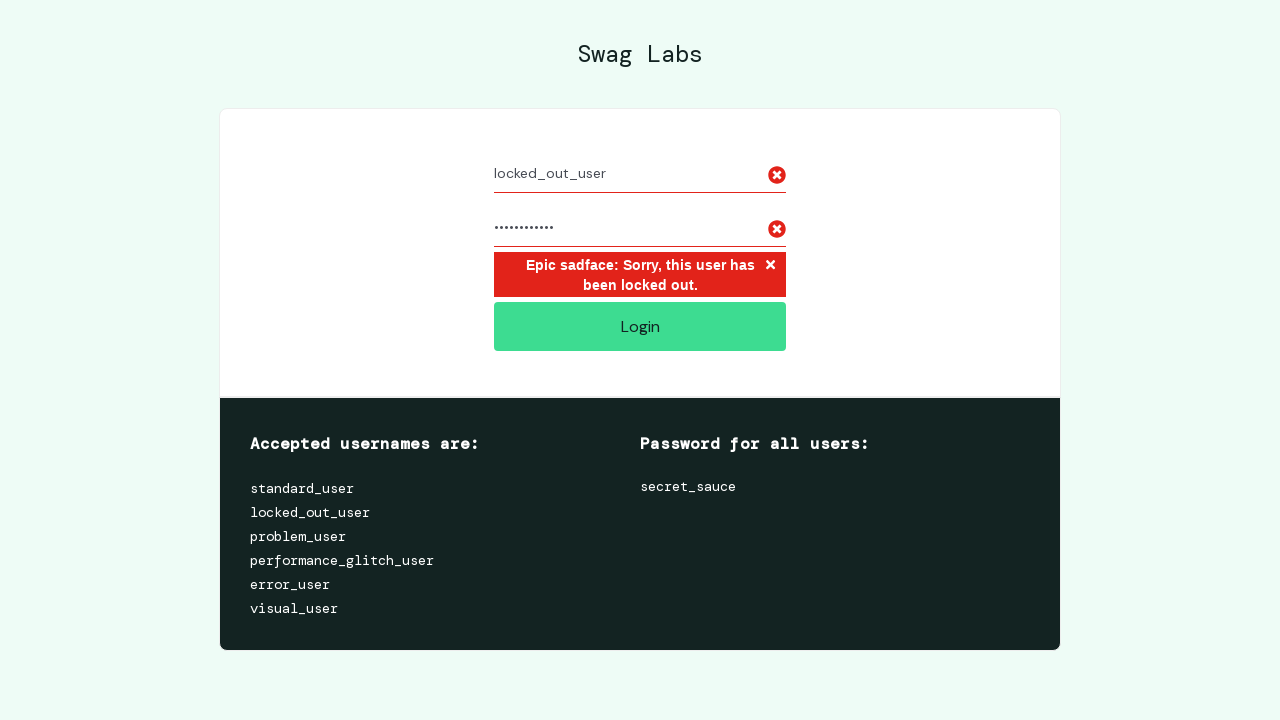

Verified error message 'Epic sadface: Sorry, this user has been locked out.' is displayed
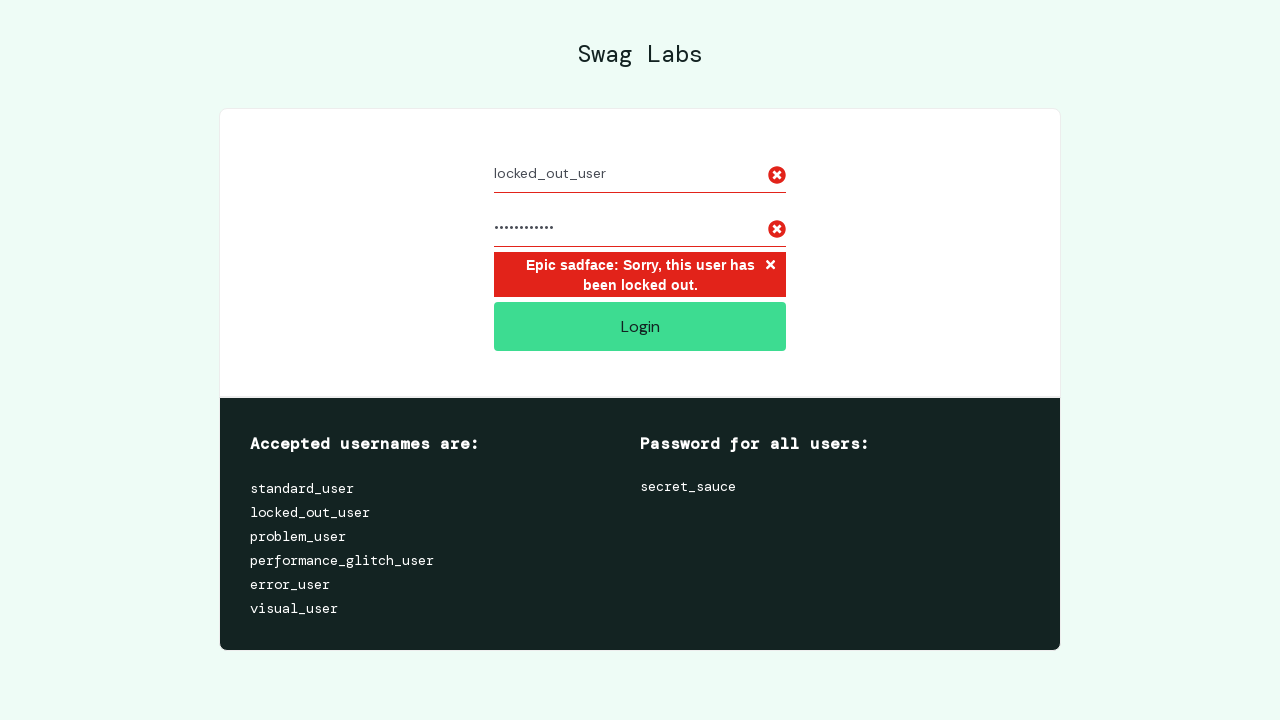

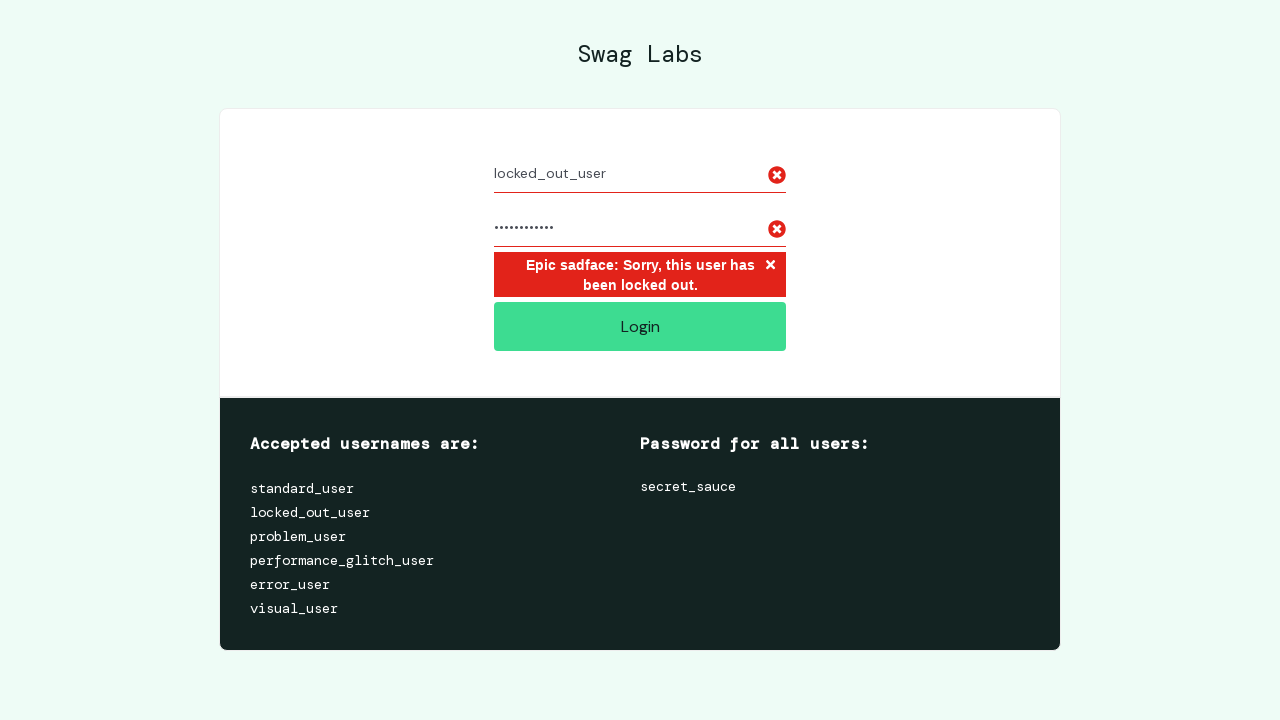